Tests an obstacle course challenge by generating an order ID and then entering it into an input field

Starting URL: https://obstaclecourse.tricentis.com/Obstacles/64161/retry#

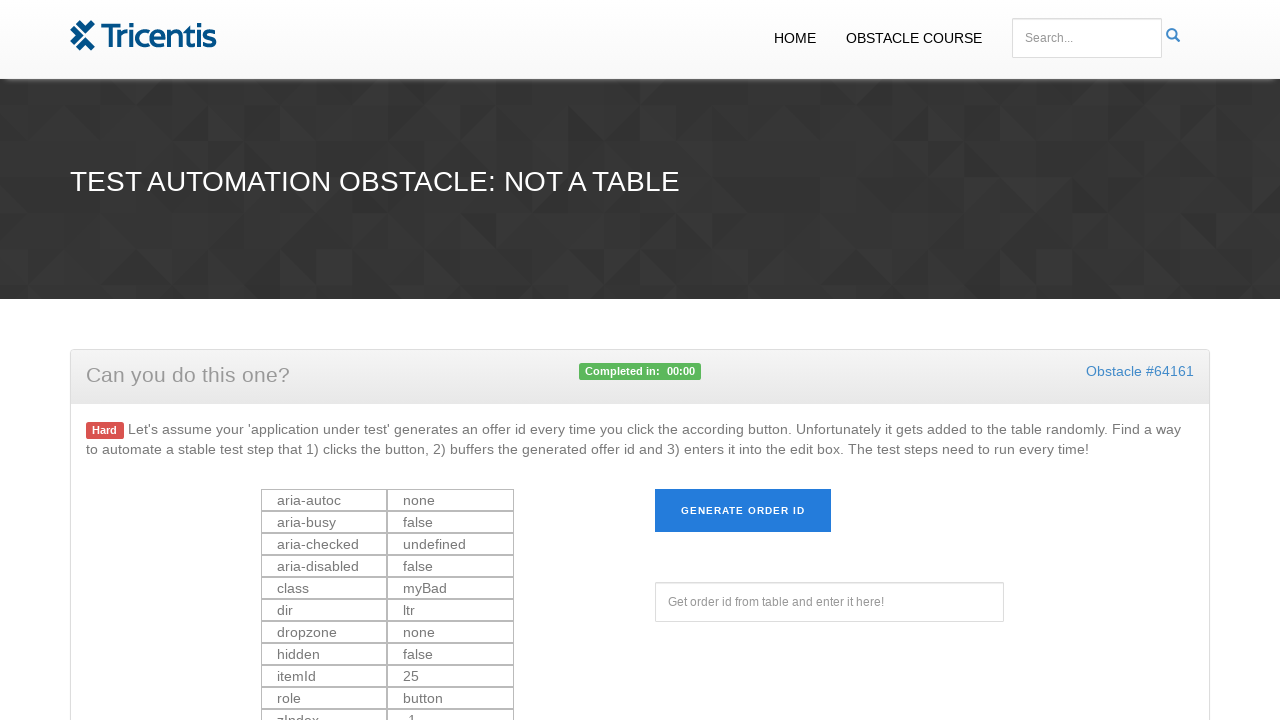

Clicked generate button to create order ID at (743, 511) on #generate
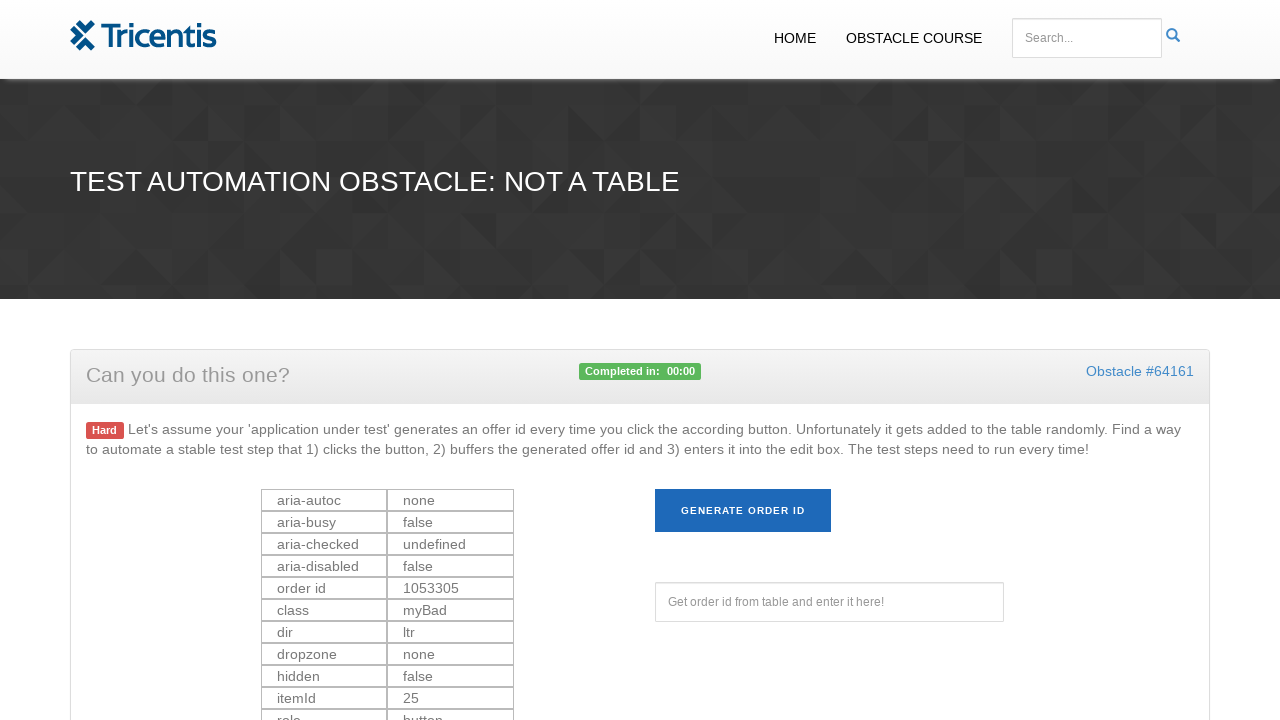

Order ID element loaded
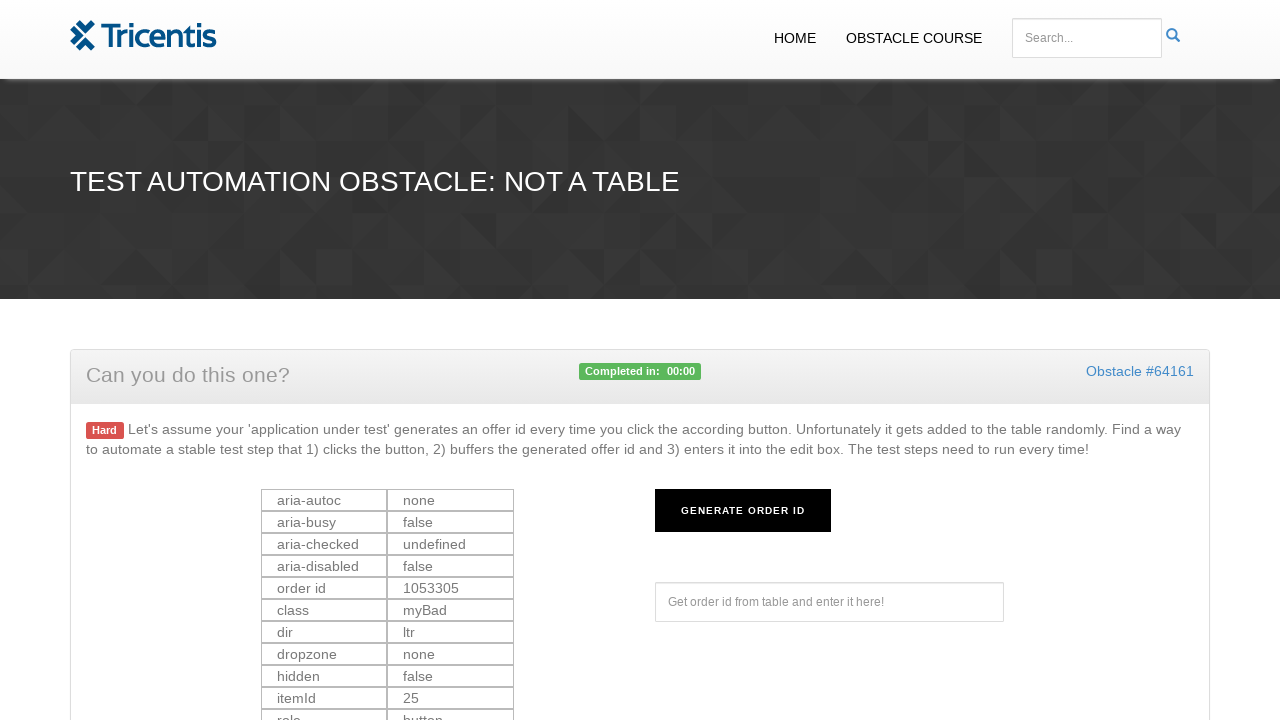

Extracted generated order ID: 1053305
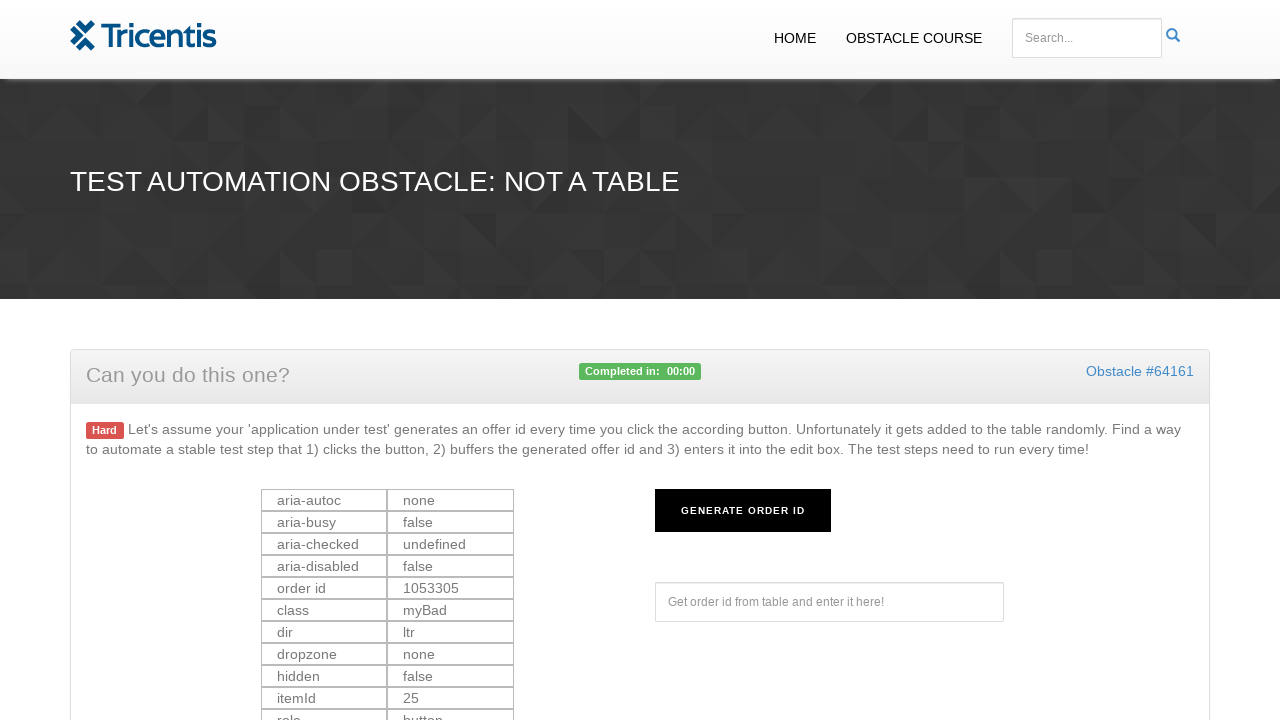

Filled offer ID field with extracted order ID on #offerId
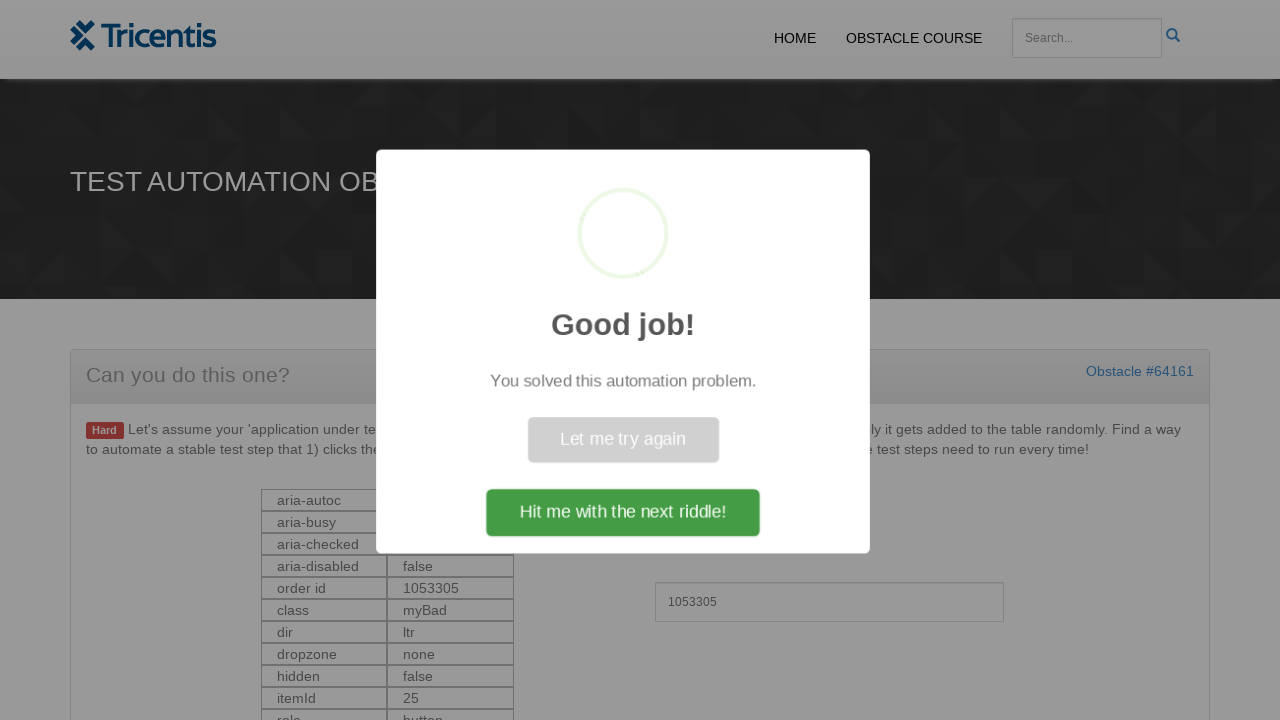

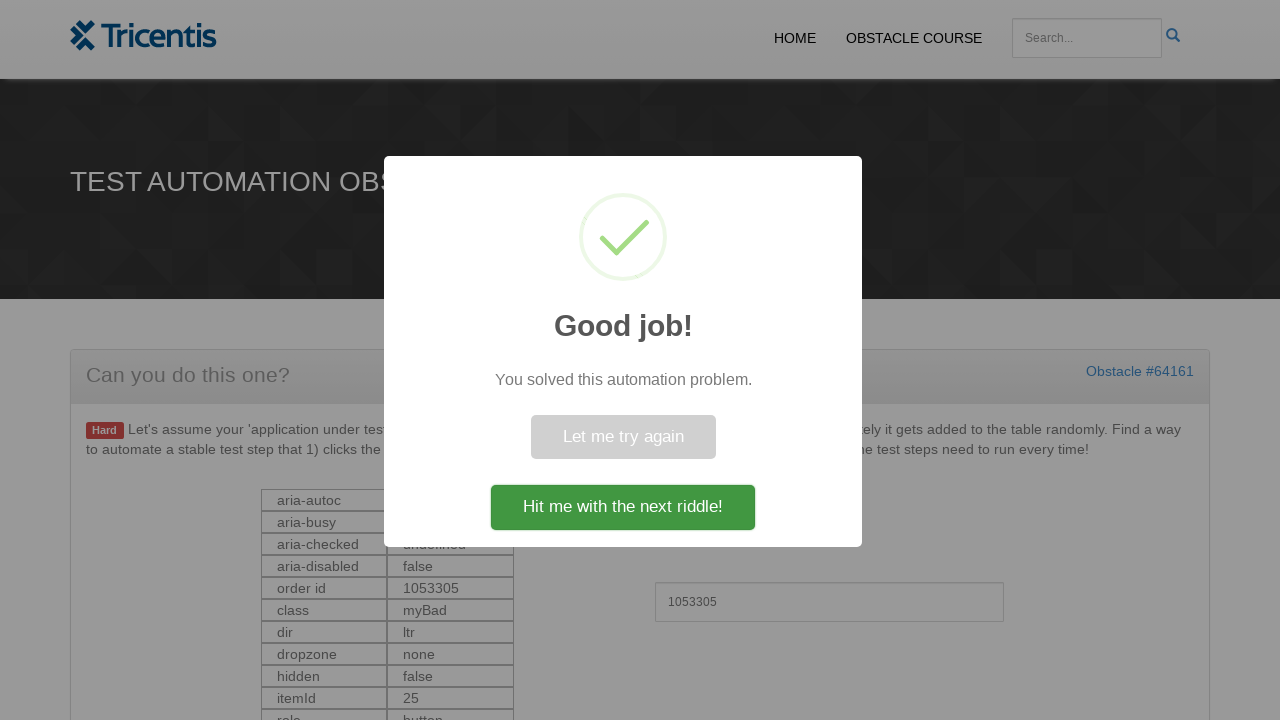